Tests checkbox functionality on a practice automation page by selecting all checkboxes and then deselecting them to verify they can be toggled on and off

Starting URL: https://rahulshettyacademy.com/AutomationPractice/

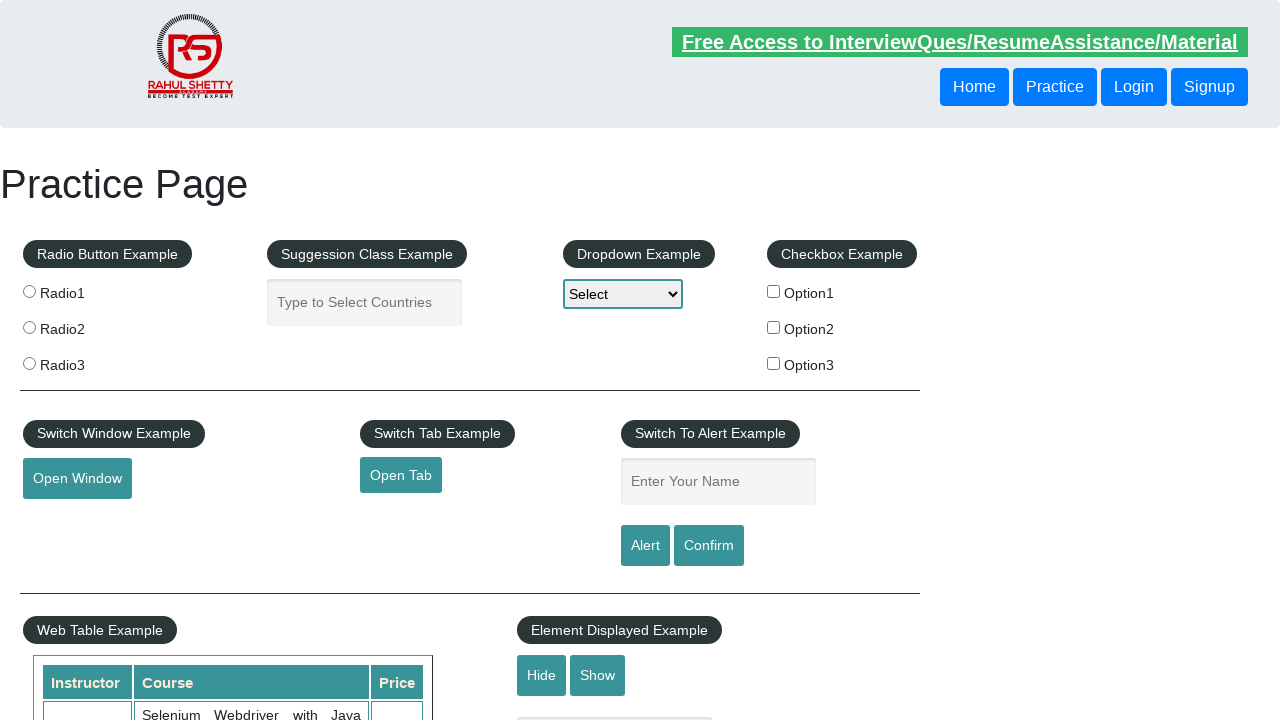

Navigated to practice automation page
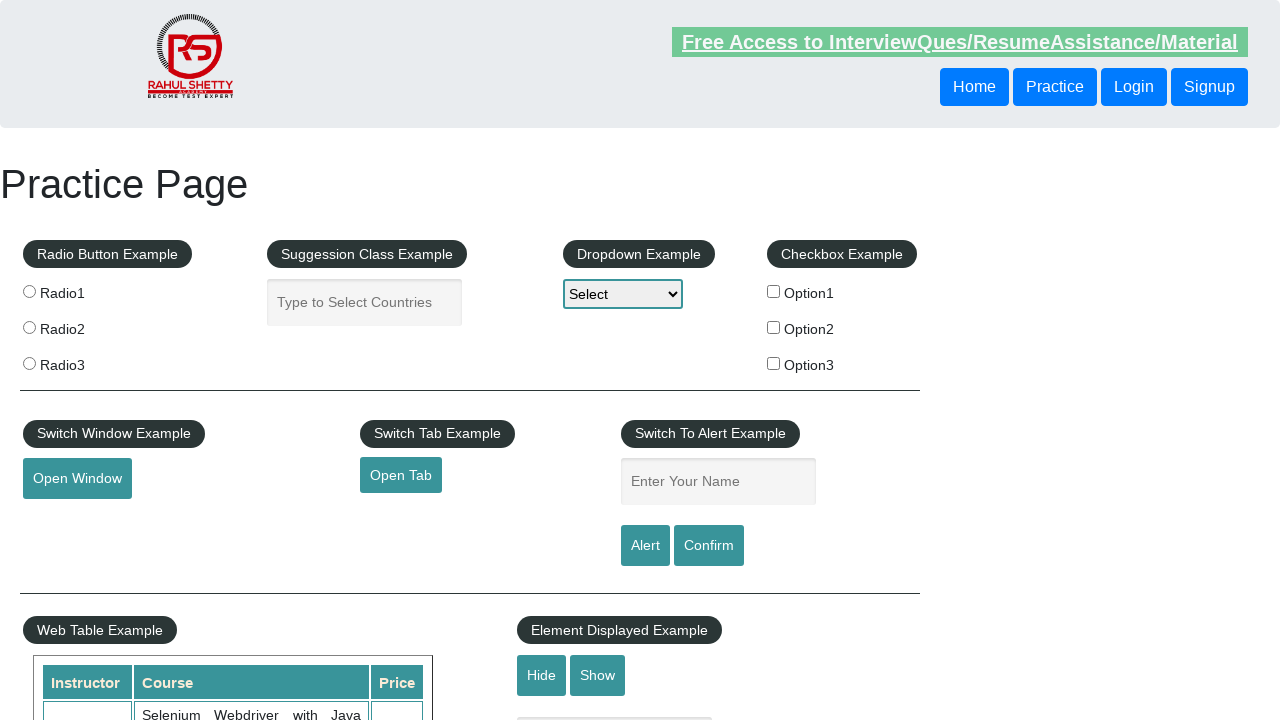

Located all checkboxes on the page
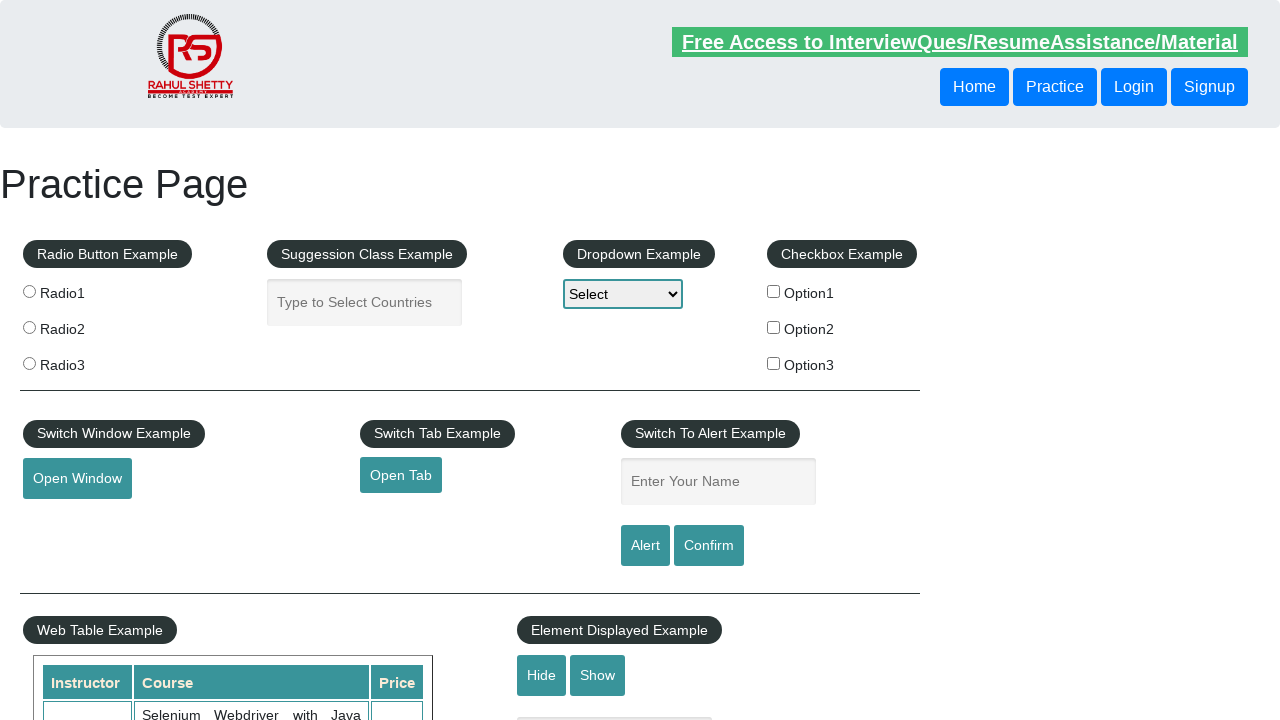

Clicked checkbox to select it at (774, 291) on input[type='checkbox'] >> nth=0
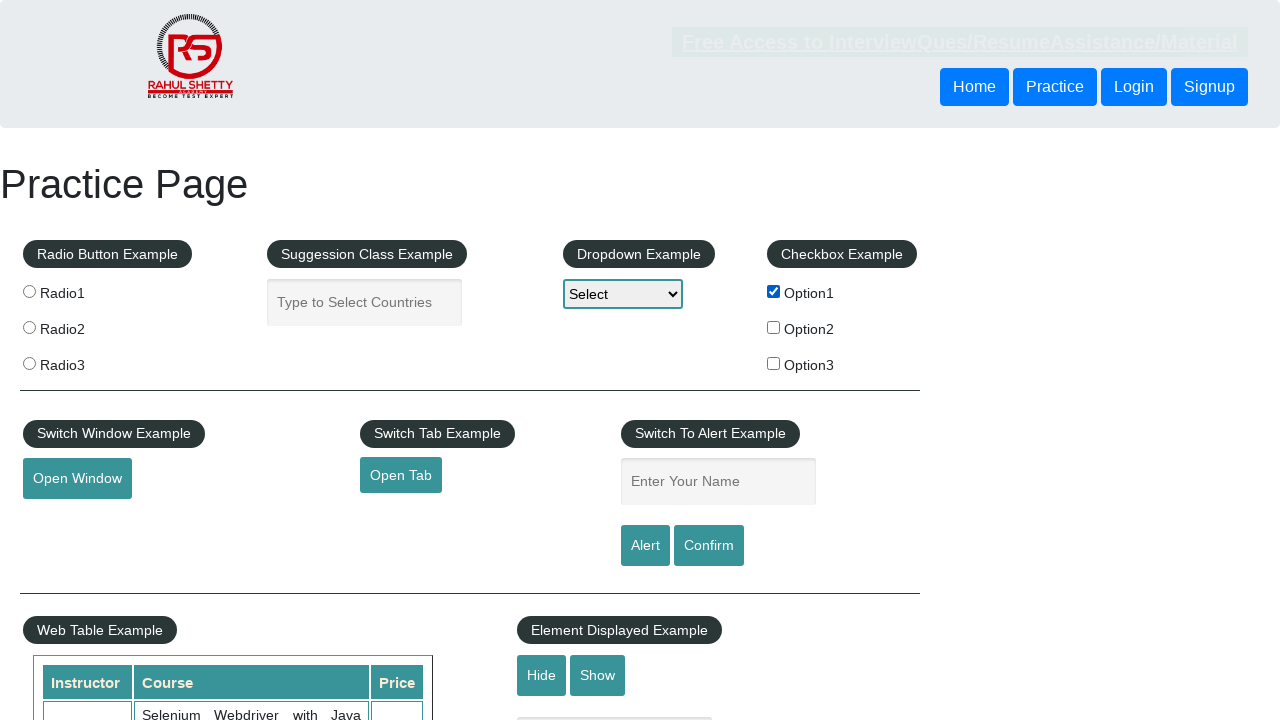

Clicked checkbox to select it at (774, 327) on input[type='checkbox'] >> nth=1
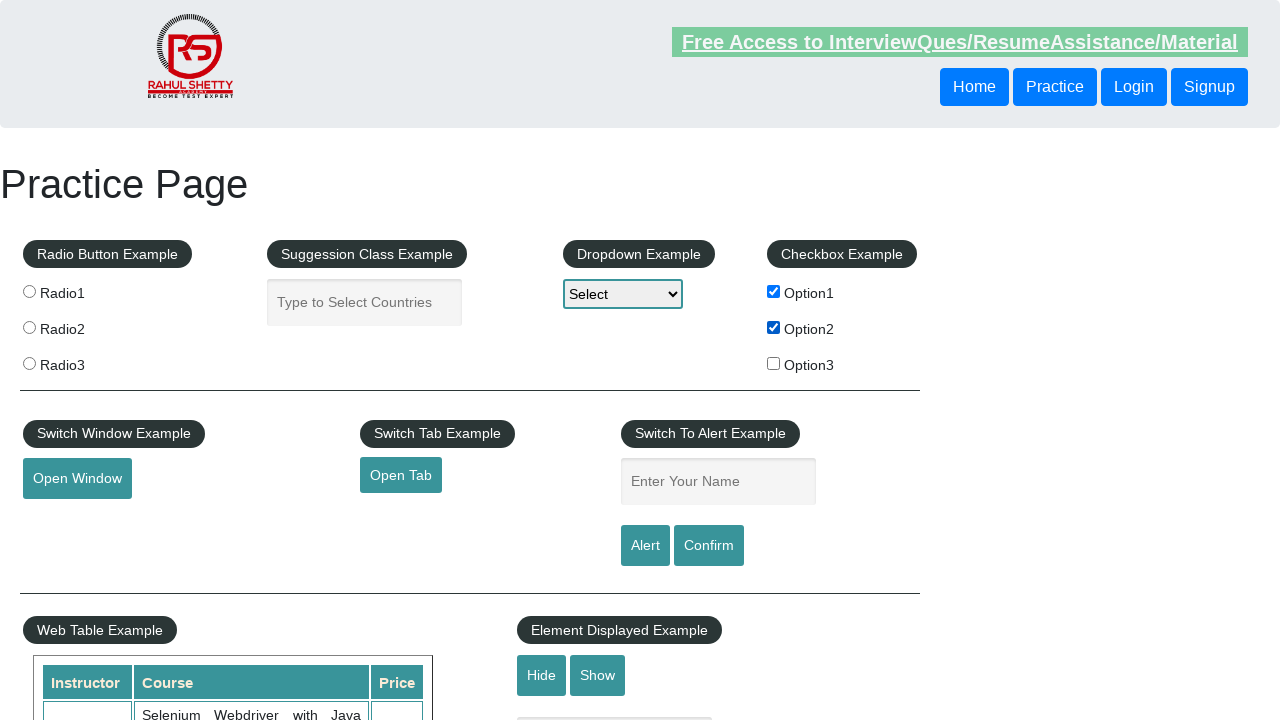

Clicked checkbox to select it at (774, 363) on input[type='checkbox'] >> nth=2
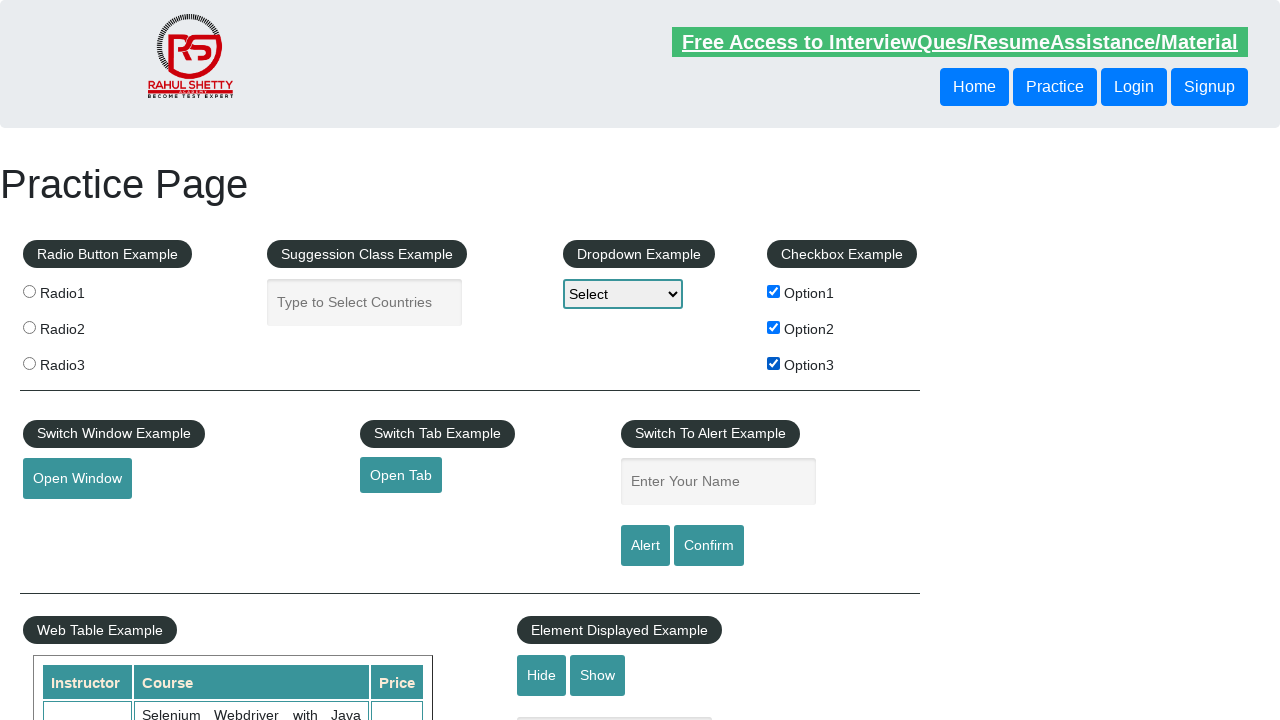

Clicked checkbox to deselect it at (774, 291) on input[type='checkbox'] >> nth=0
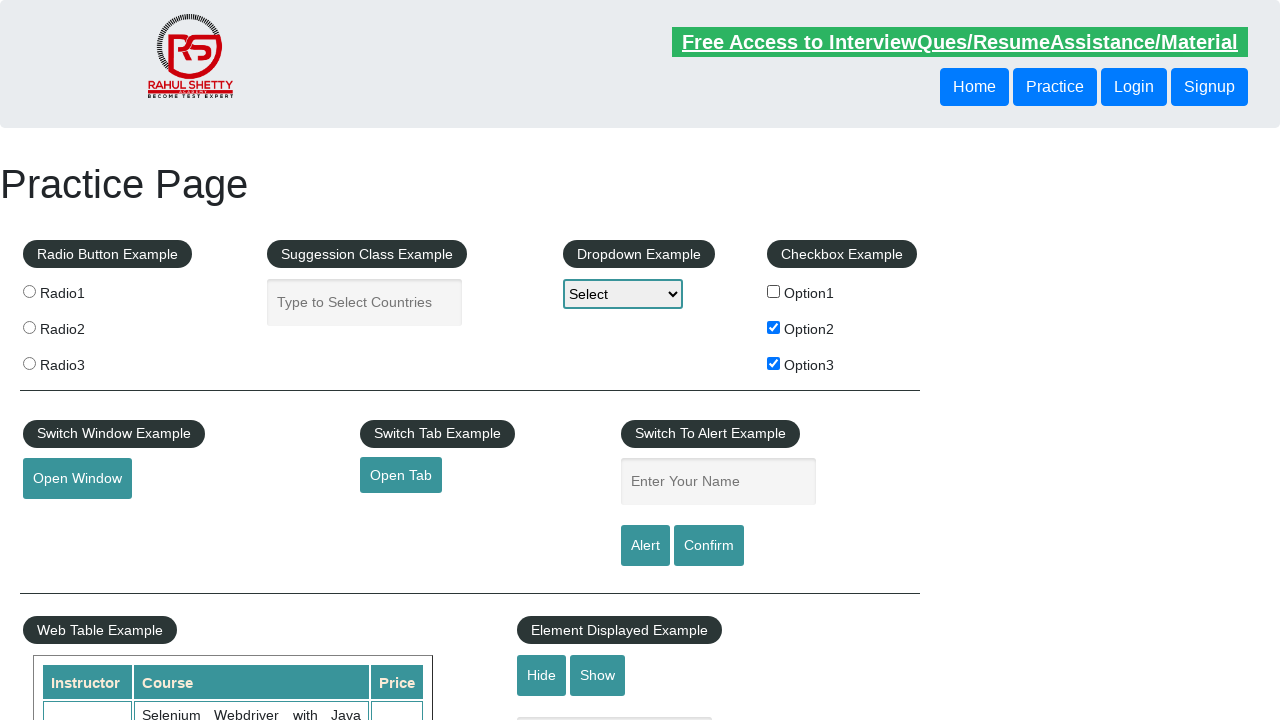

Clicked checkbox to deselect it at (774, 327) on input[type='checkbox'] >> nth=1
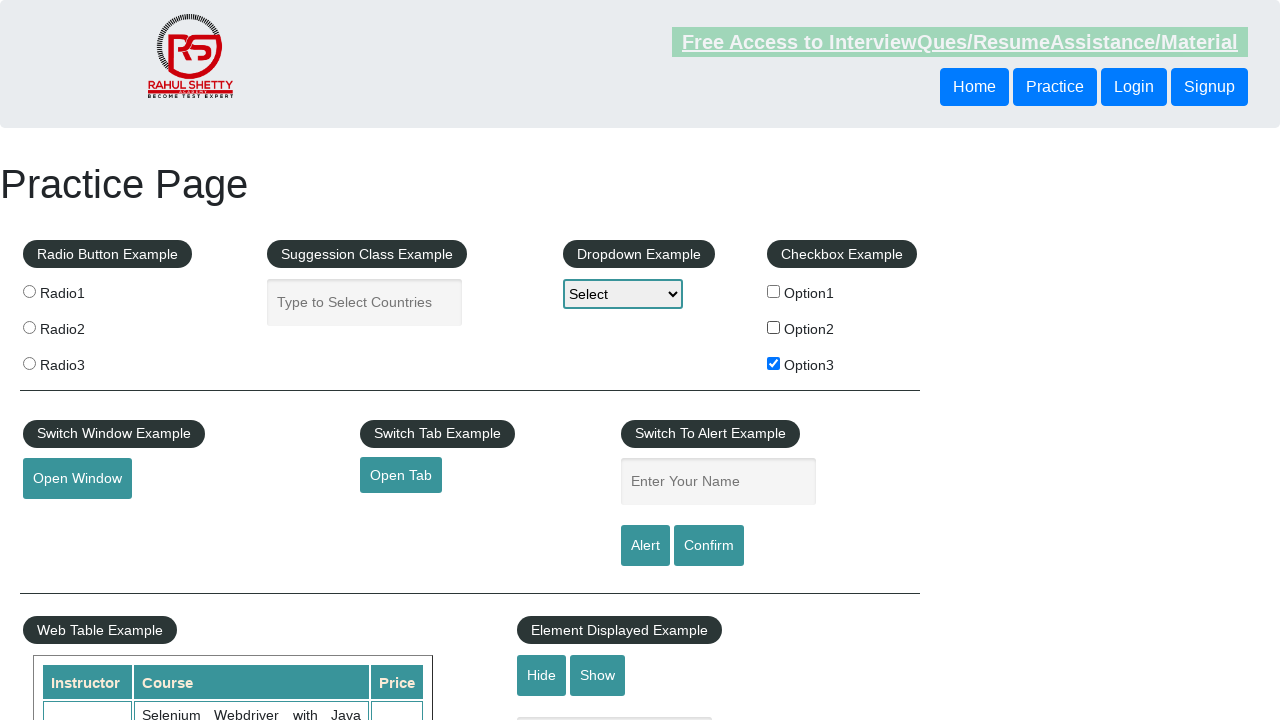

Clicked checkbox to deselect it at (774, 363) on input[type='checkbox'] >> nth=2
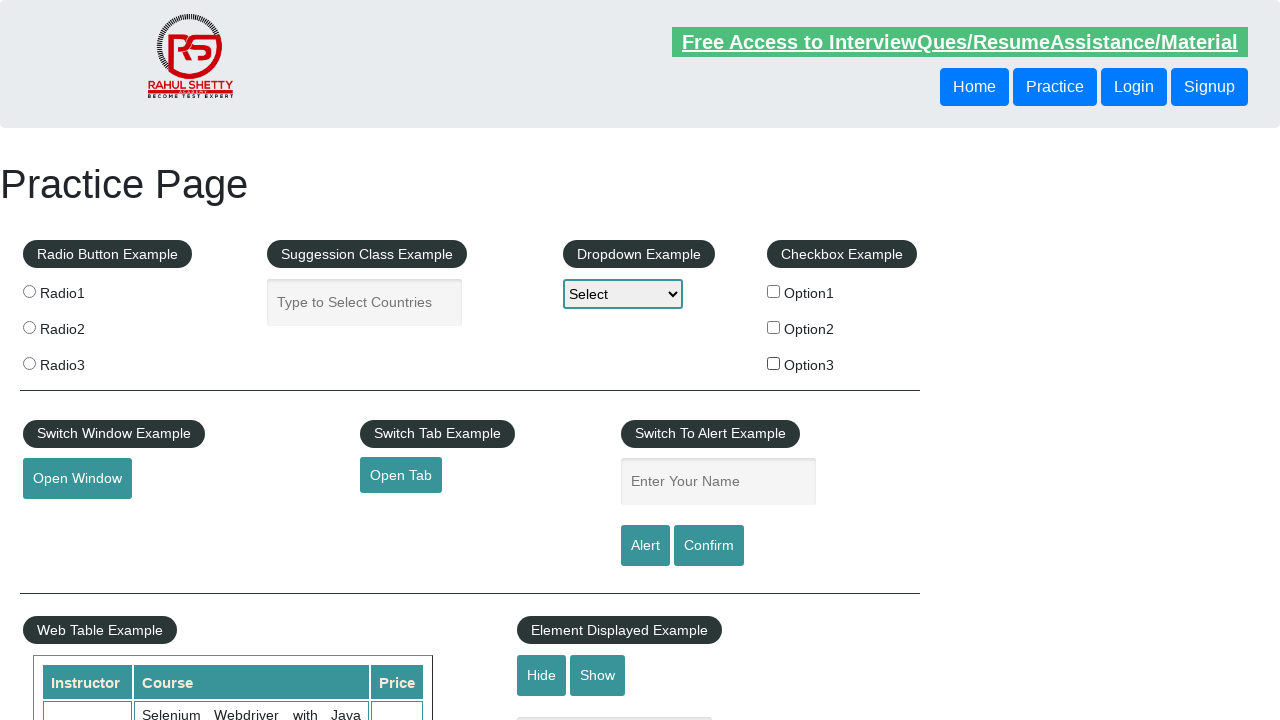

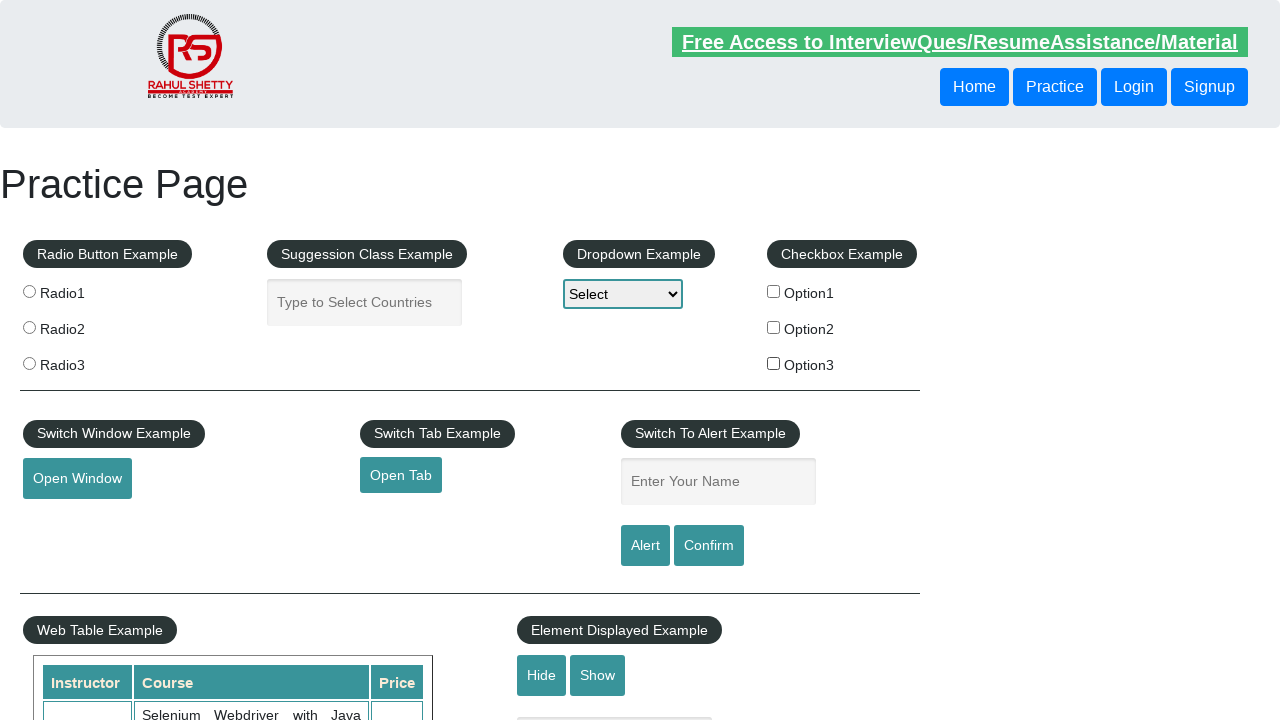